Tests multiple window handling by opening several windows, clicking a link that opens a new window, and using JavaScript to open additional windows

Starting URL: https://the-internet.herokuapp.com/windows

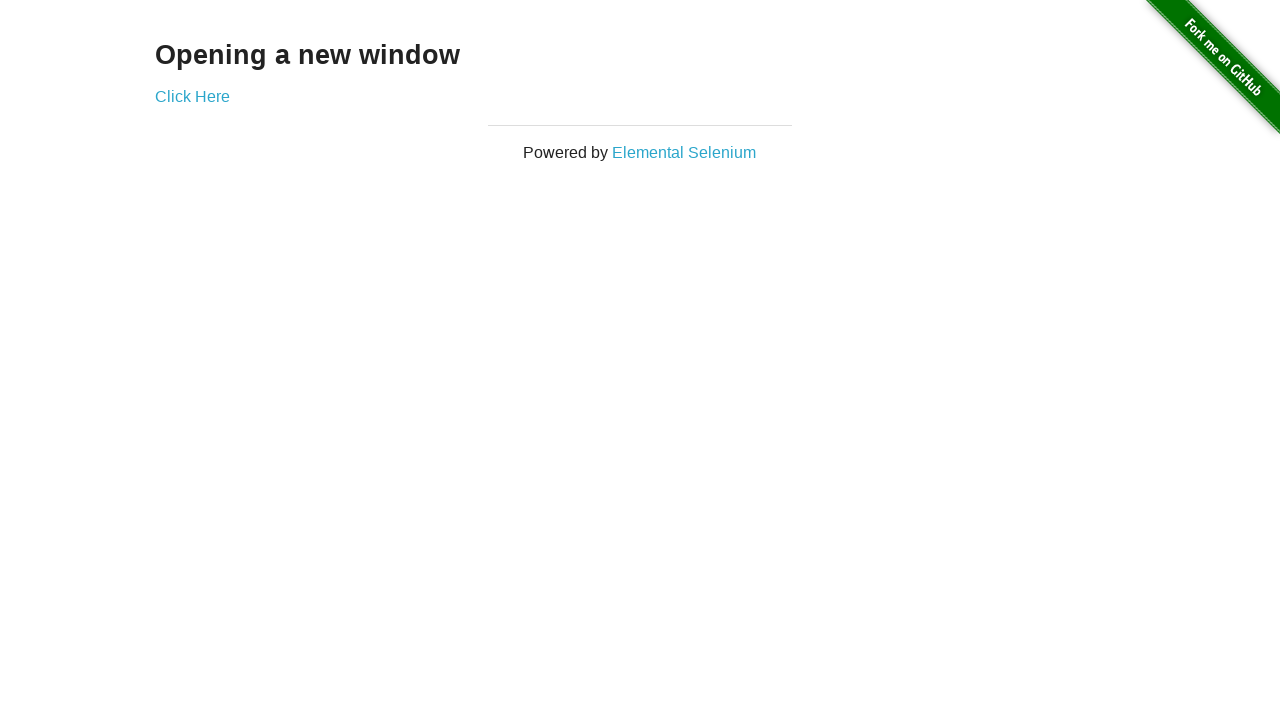

Clicked 'Click Here' link to open a new window at (192, 96) on xpath=//a[.='Click Here']
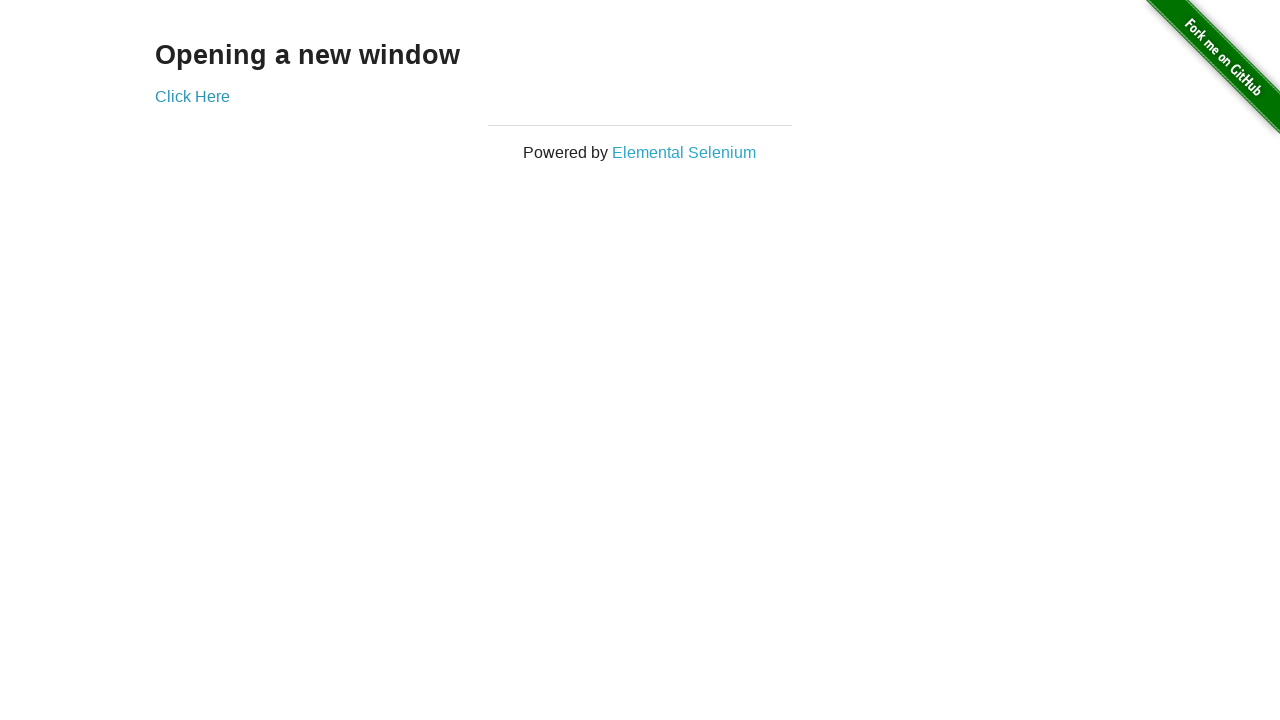

Opened new window to Techtorial Academy homepage
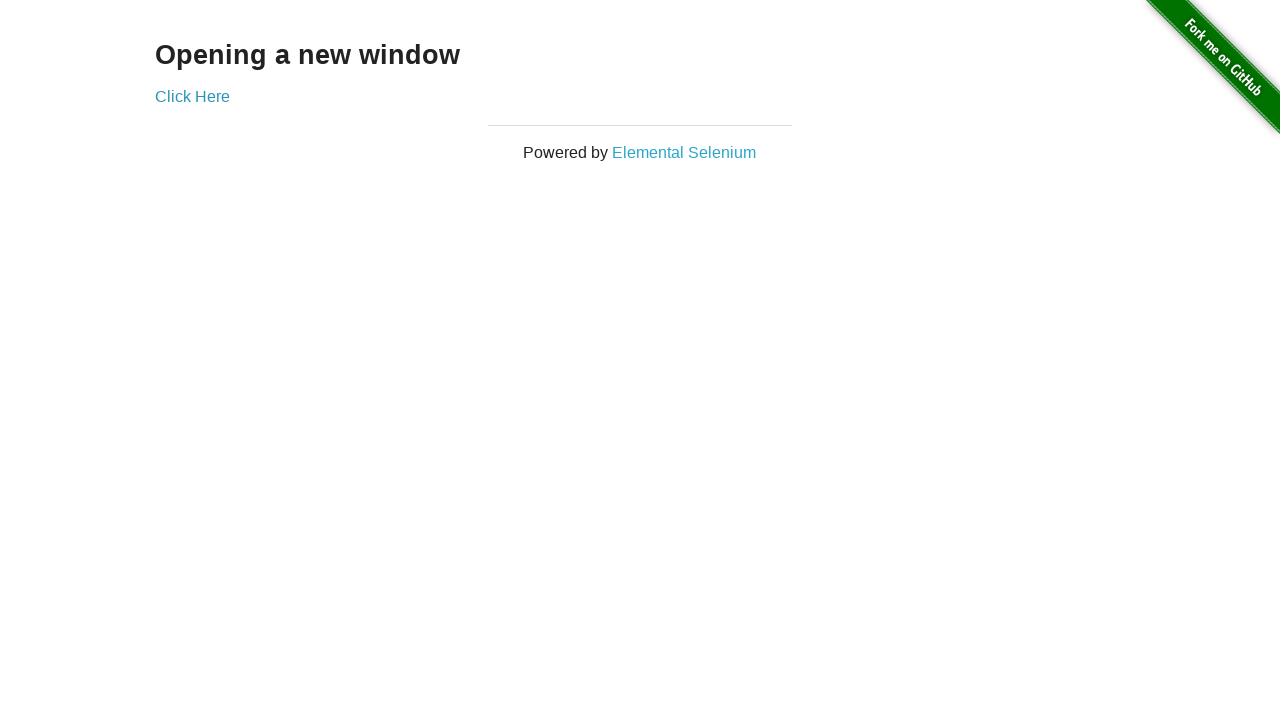

Opened new window to Techtorial Academy about page
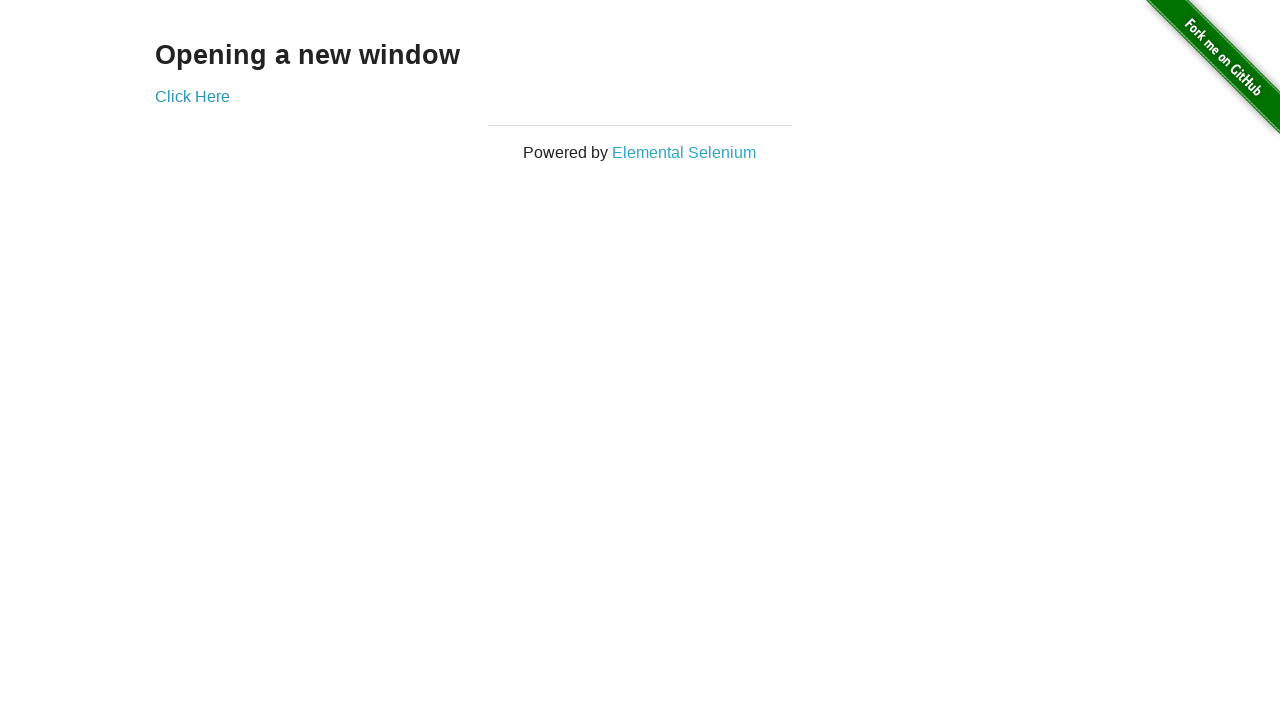

Opened new window to Techtorial Academy programs page
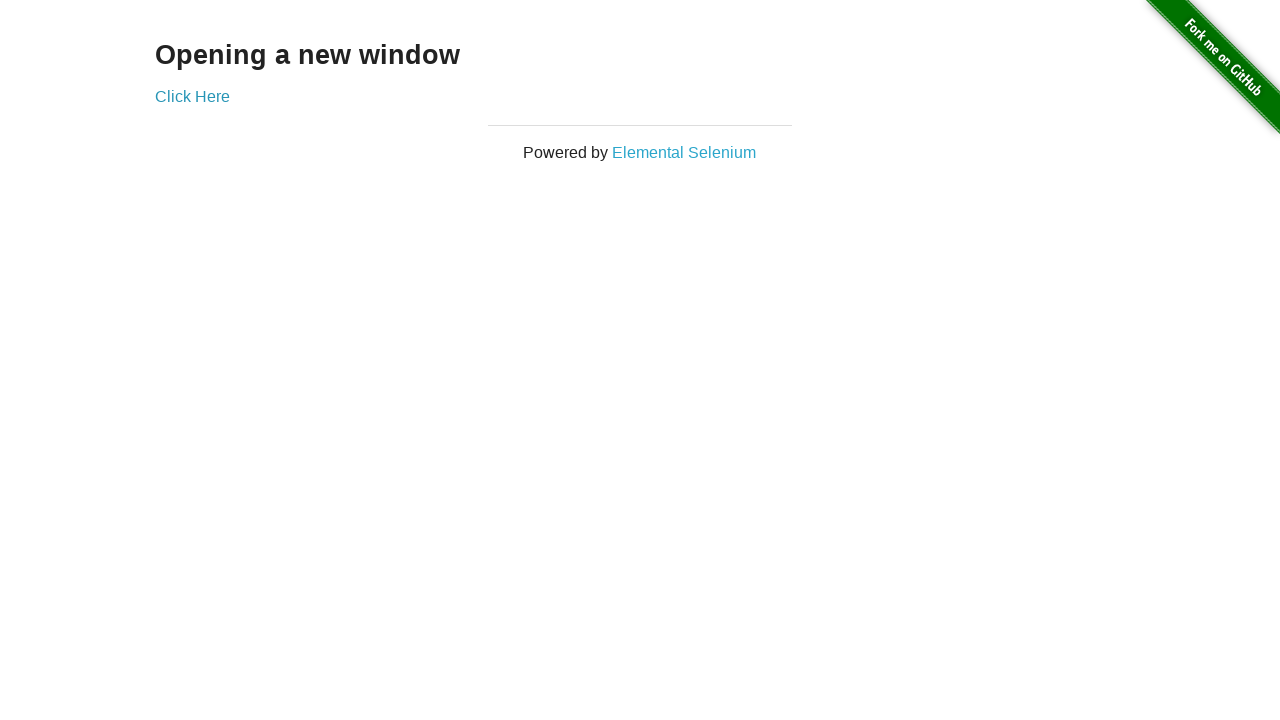

Retrieved all open pages from context
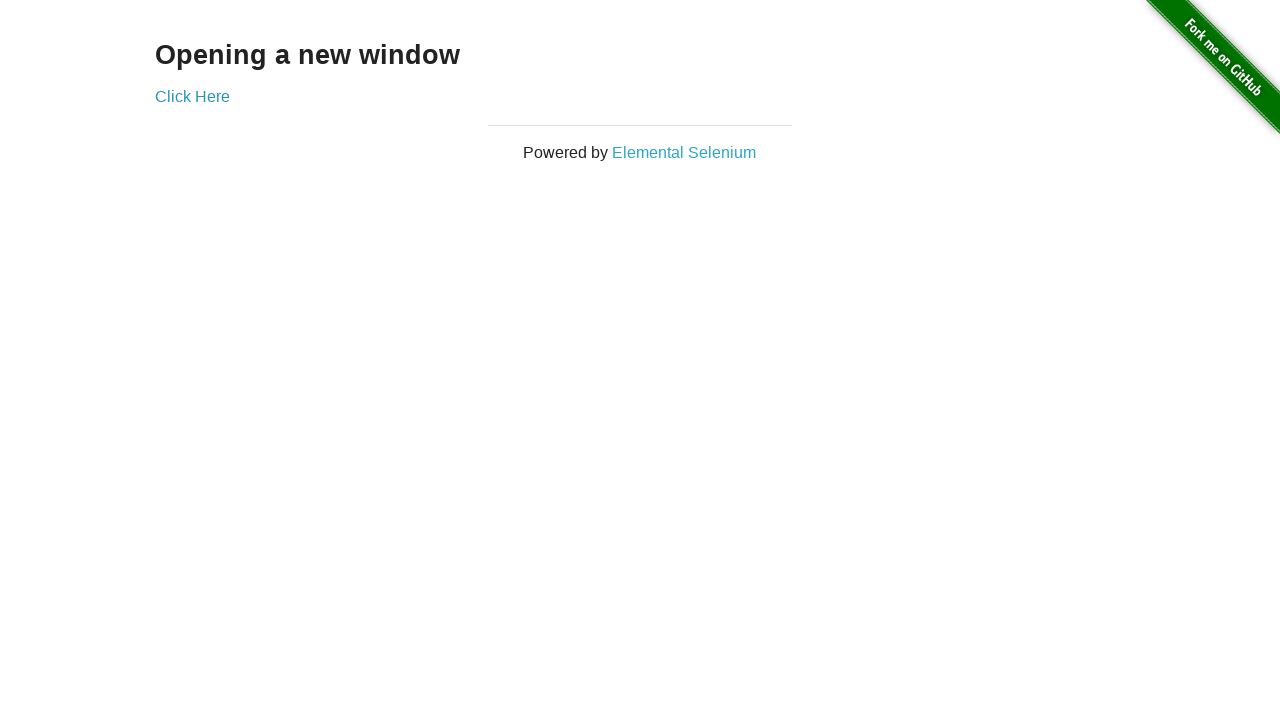

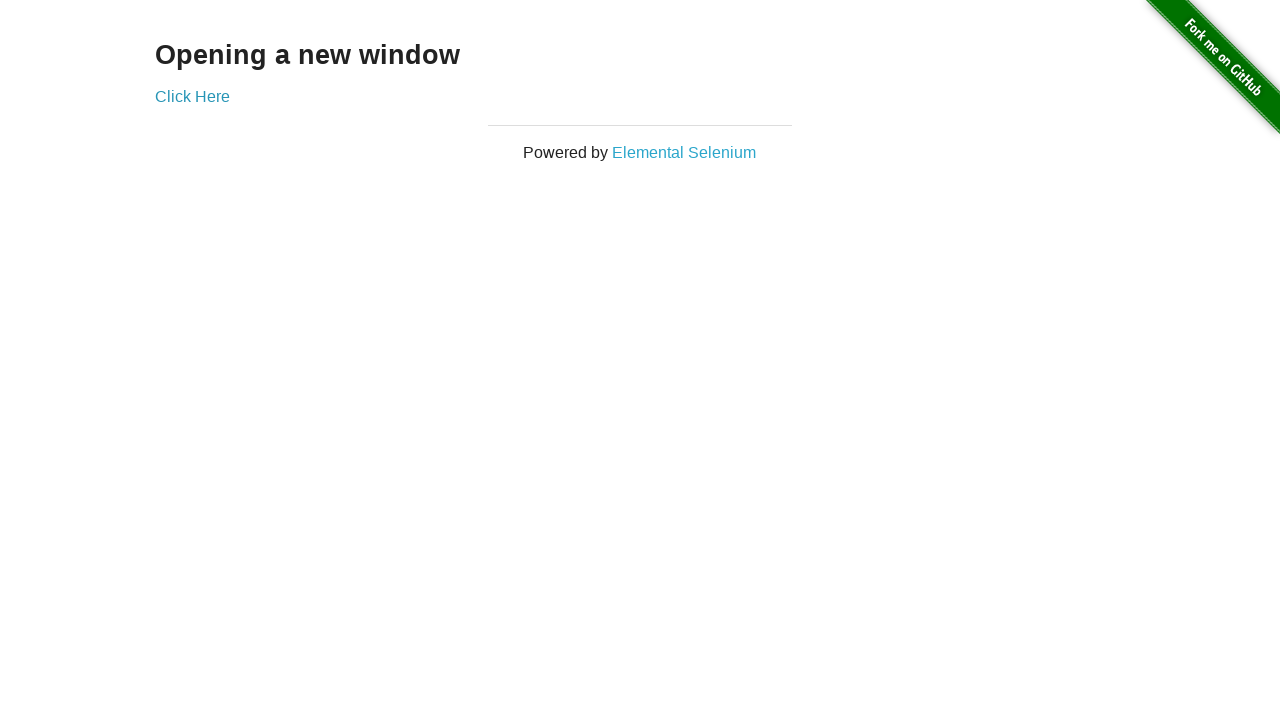